Navigates to practice page and counts the number of columns in the courses table, verifying it equals 3

Starting URL: https://www.rahulshettyacademy.com/AutomationPractice/

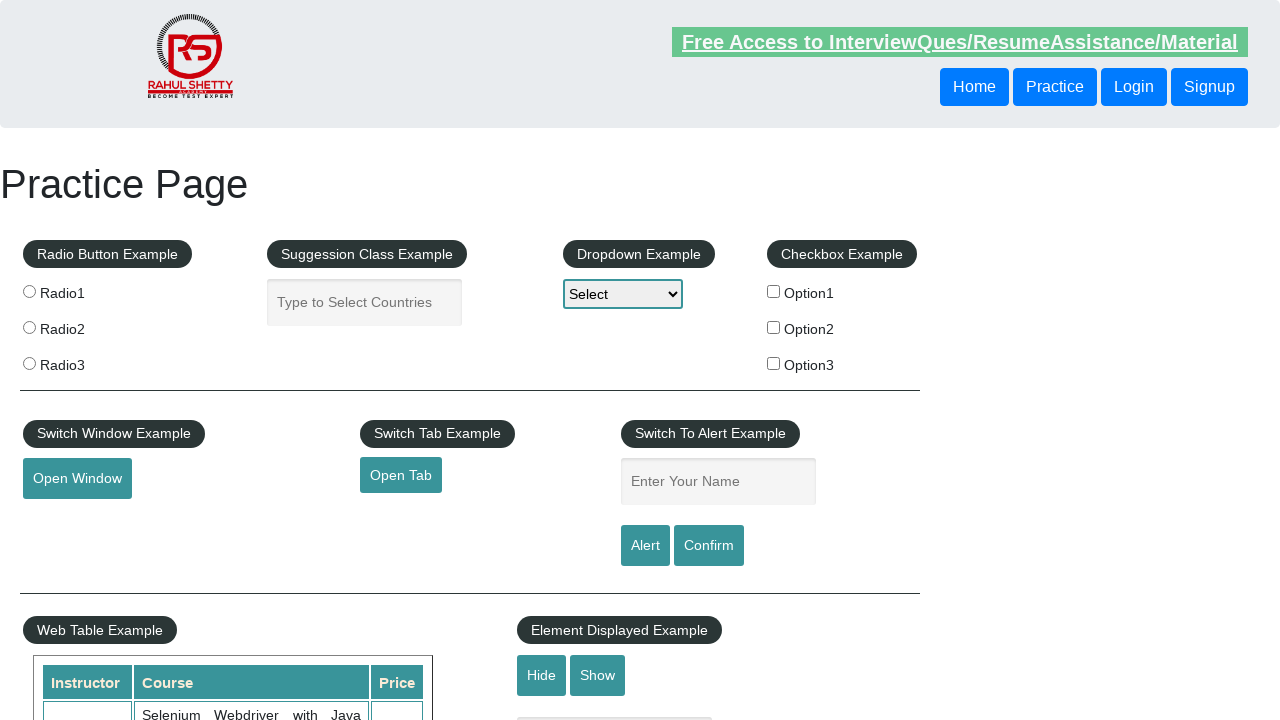

Waited for courses table to be visible
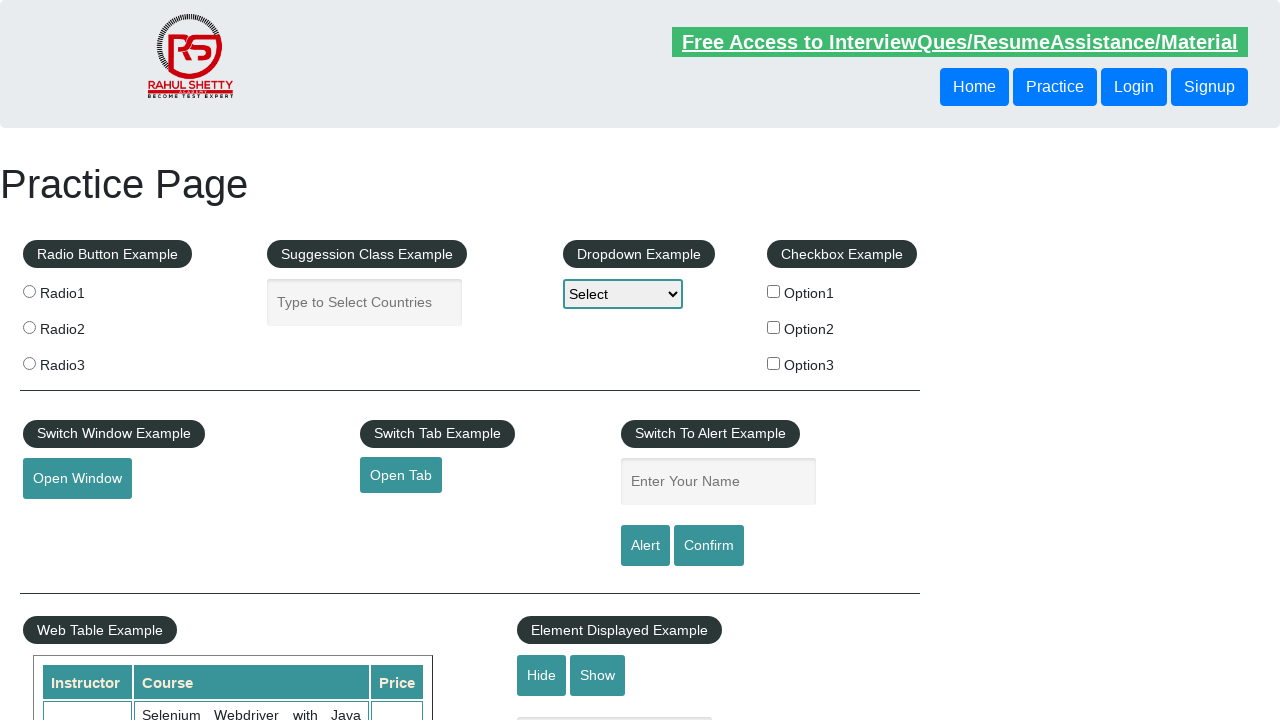

Counted column headers in courses table: 3 columns found
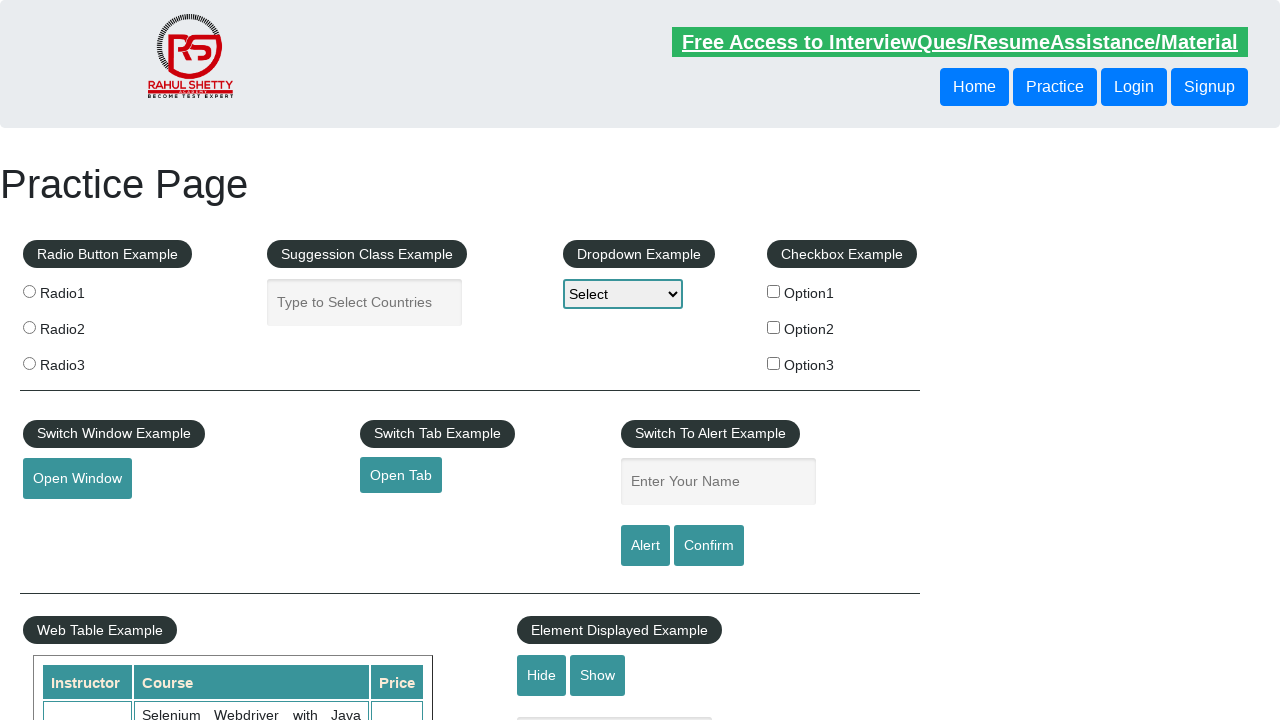

Verified that column count equals 3
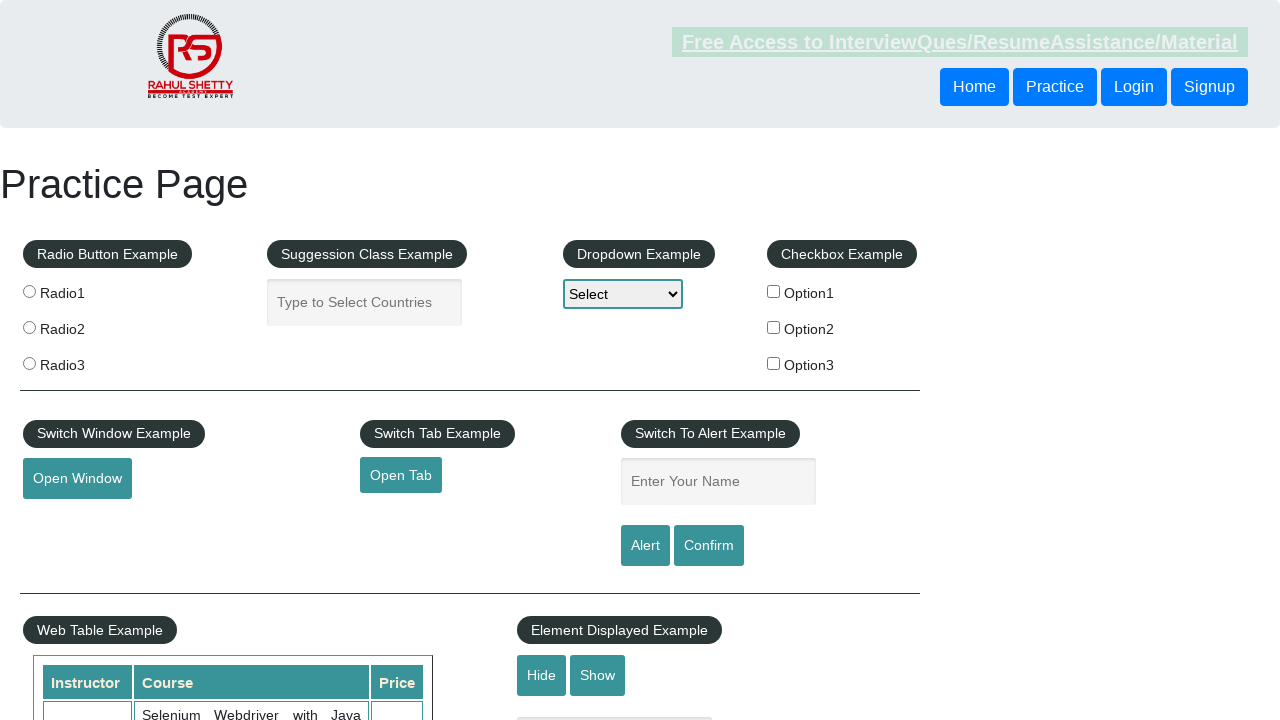

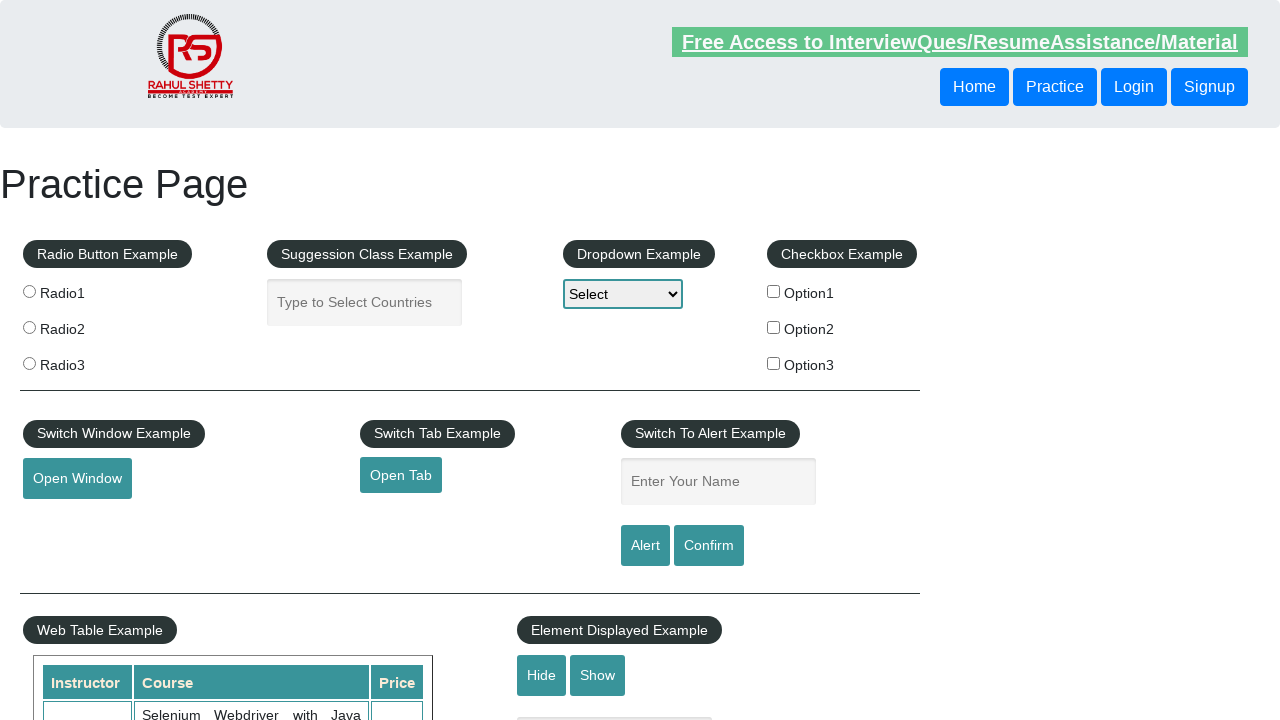